Extracts two numbers from the page, calculates their sum, selects the result from a dropdown menu, and clicks submit

Starting URL: http://suninjuly.github.io/selects1.html

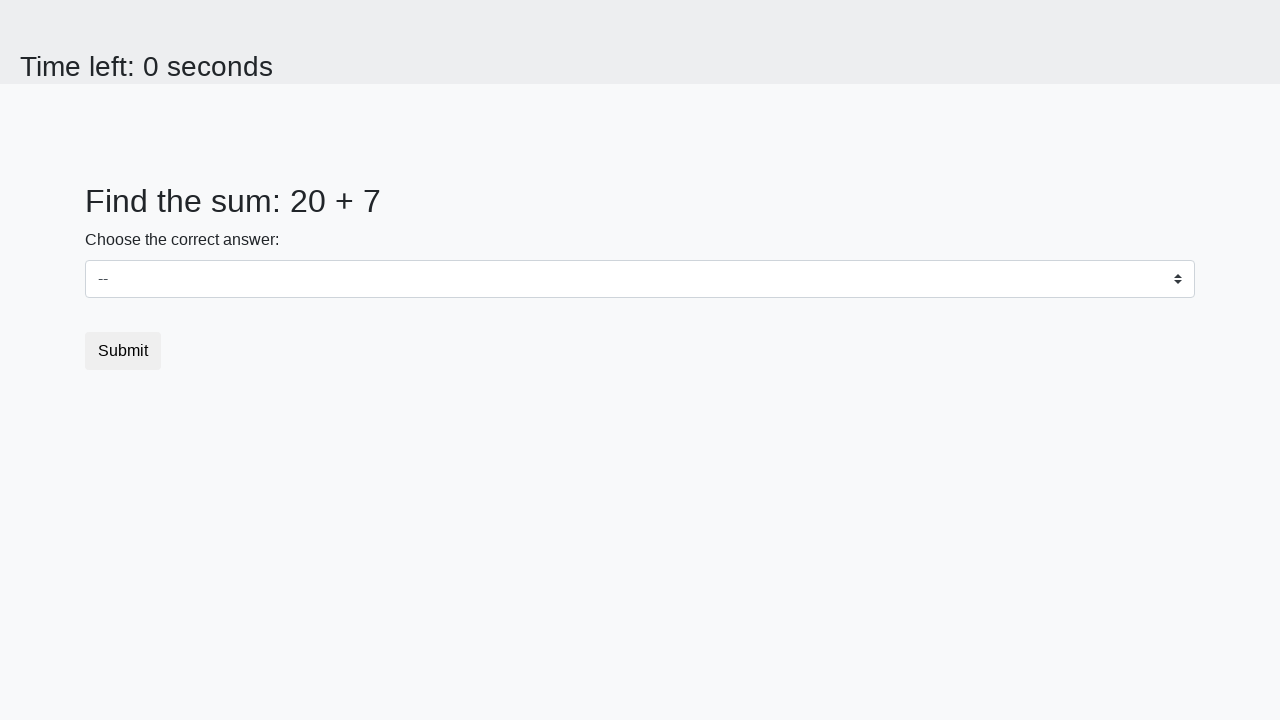

Located first number element (#num1)
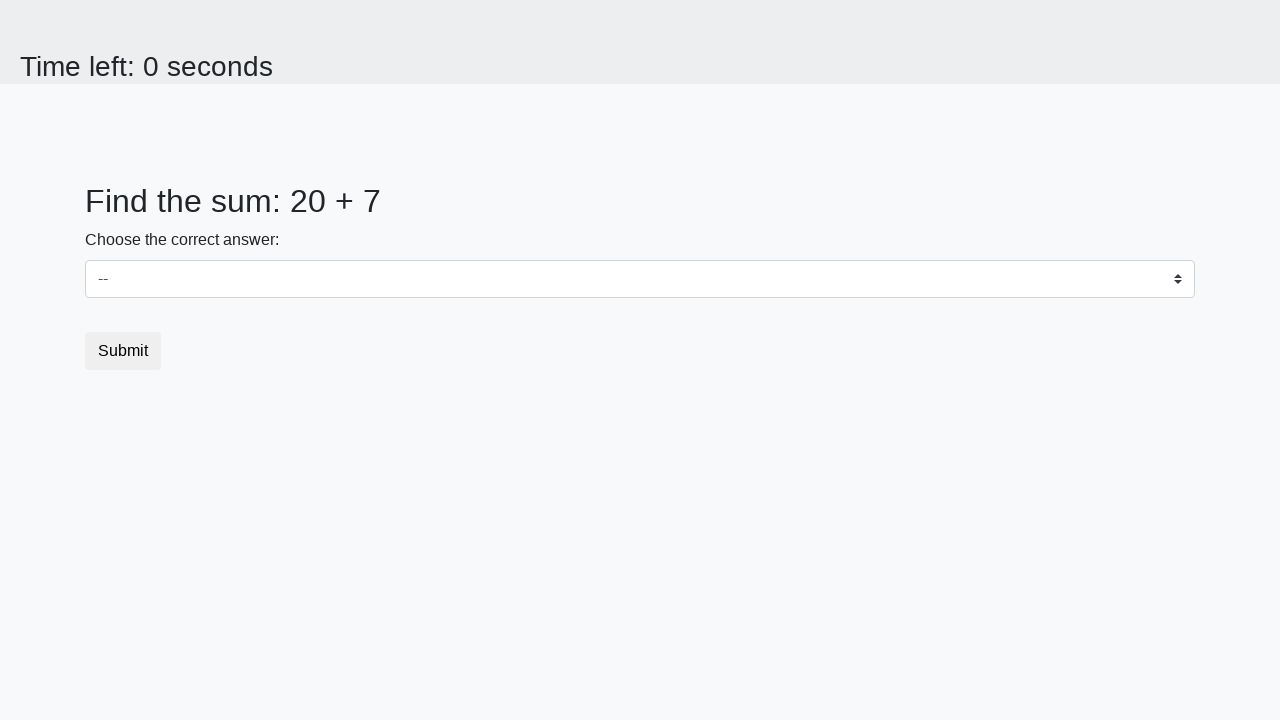

Located second number element (#num2)
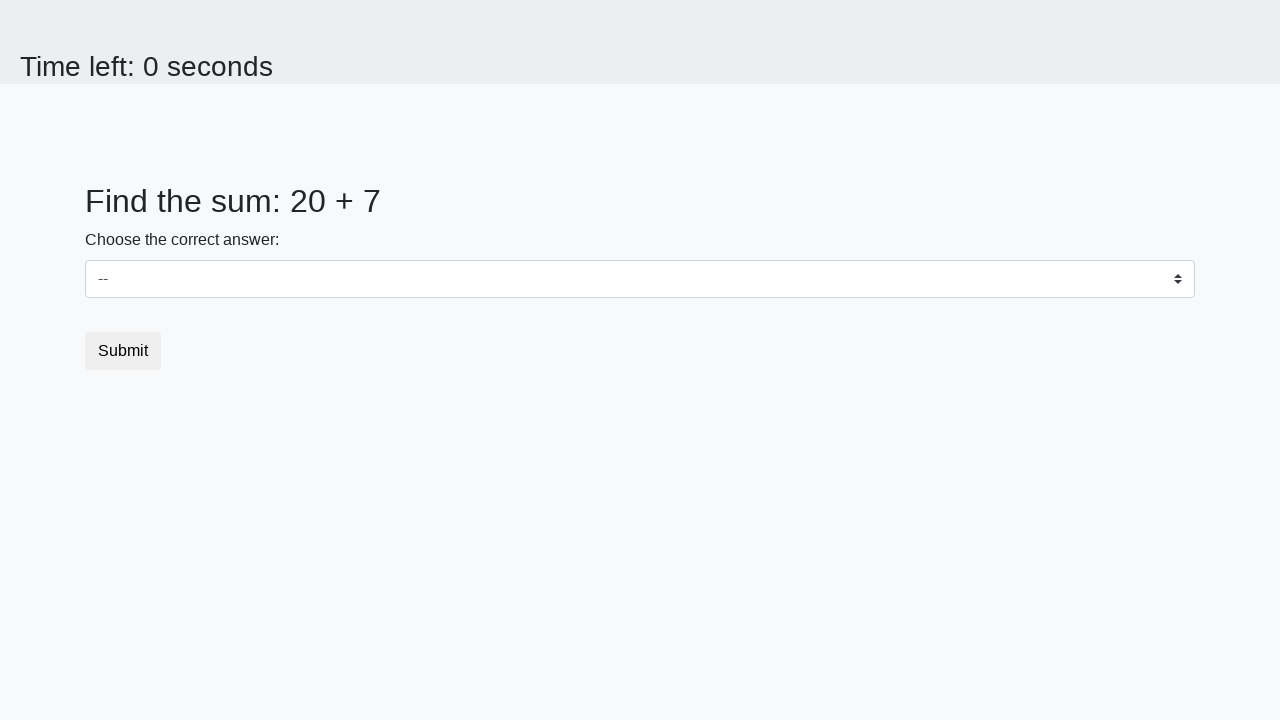

Extracted first number: 20
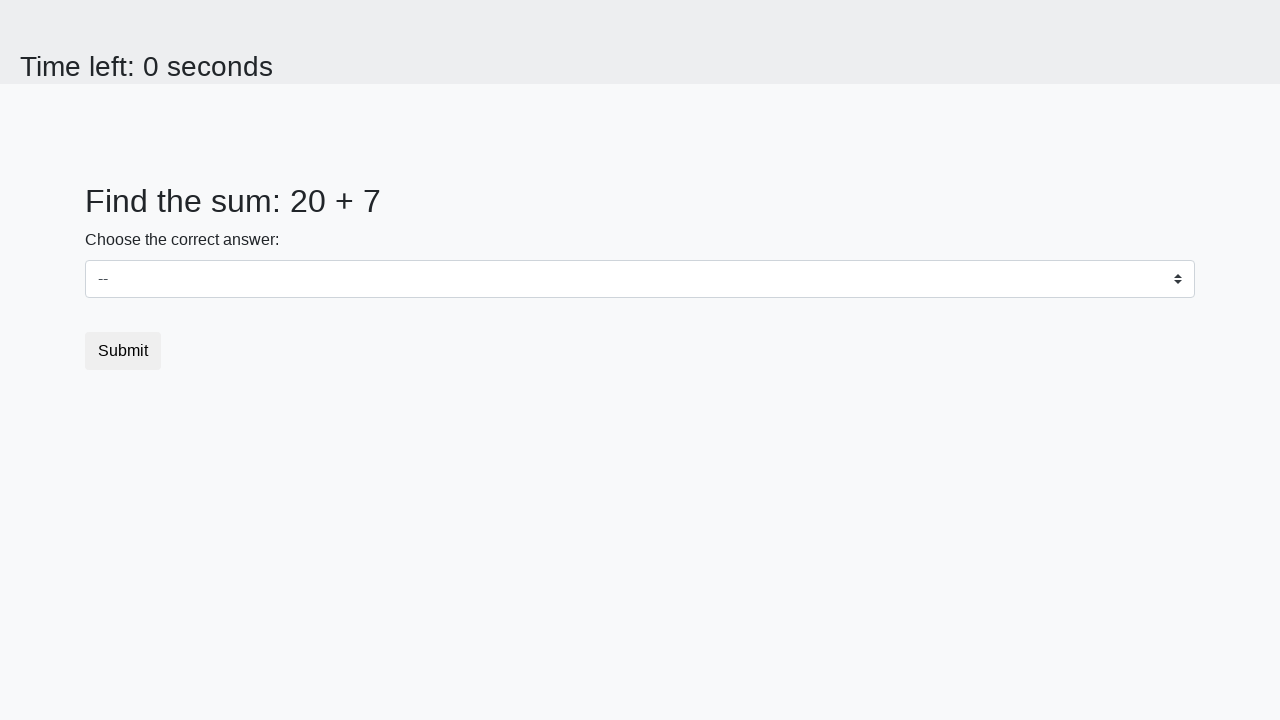

Extracted second number: 7
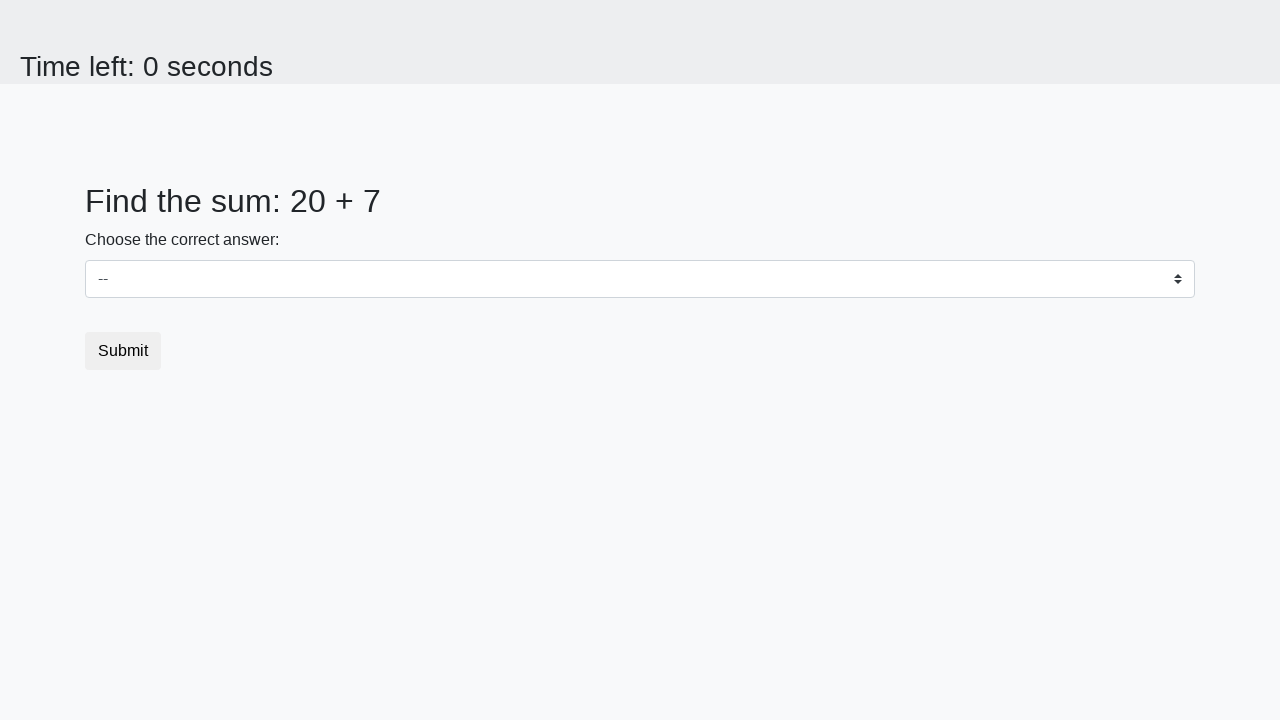

Calculated sum: 20 + 7 = 27
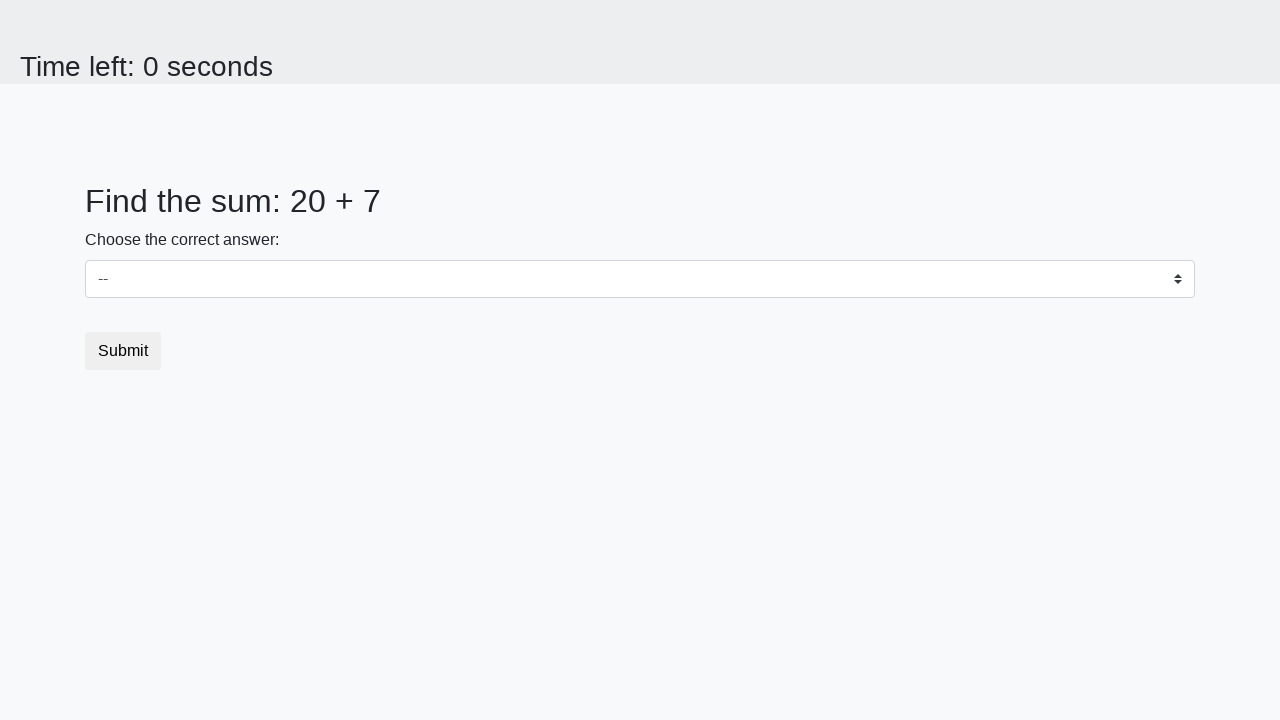

Selected calculated sum (27) from dropdown menu on select
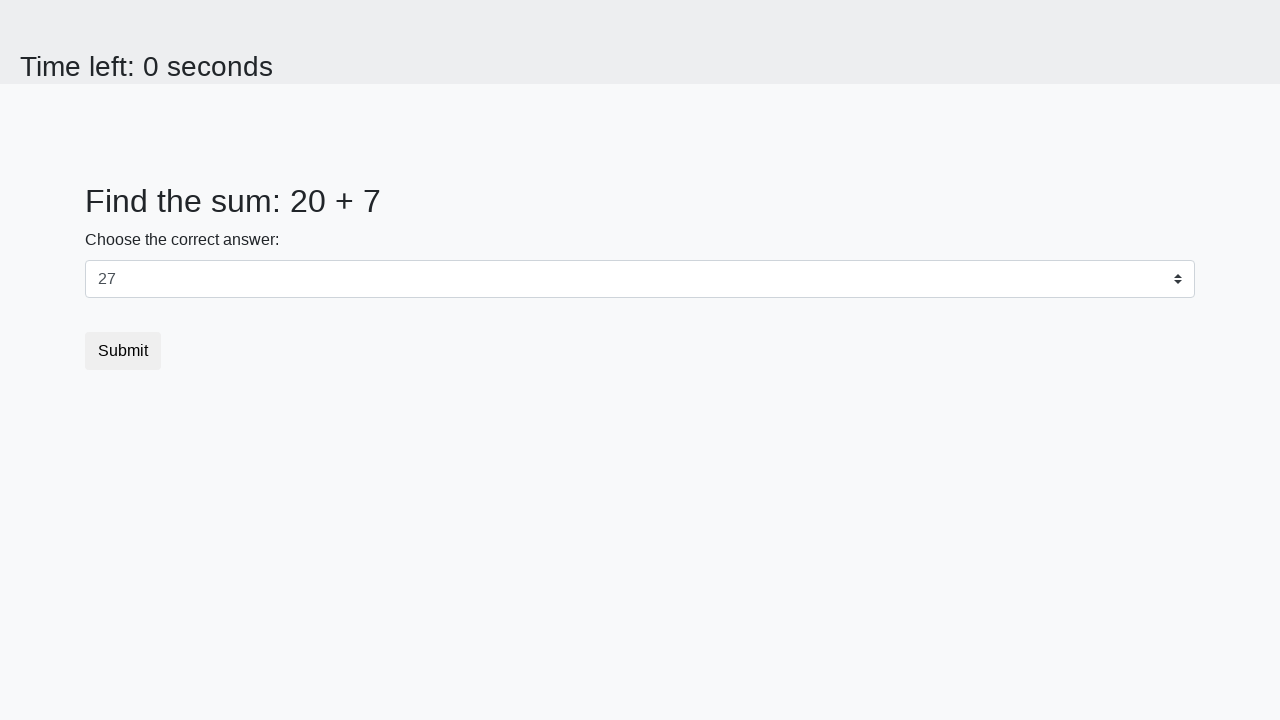

Clicked submit button at (123, 351) on button.btn
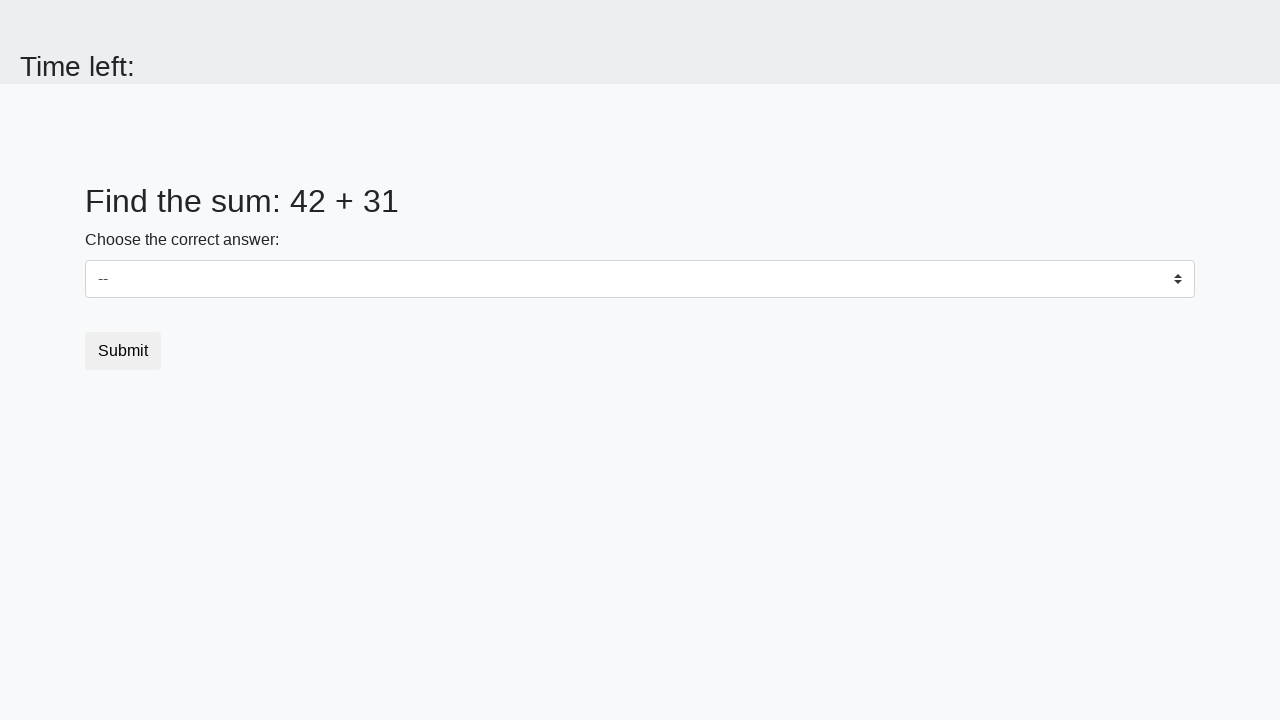

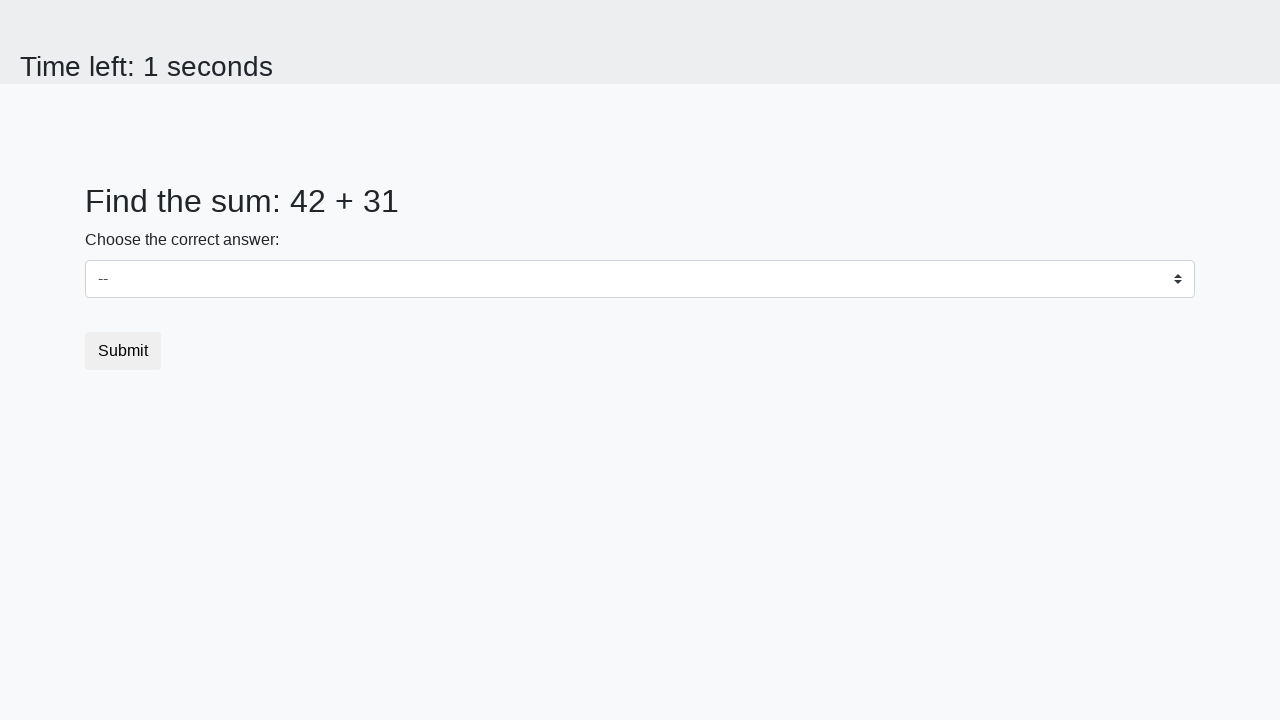